Tests dynamic checkbox controls by checking the selection state and clicking on a checkbox element

Starting URL: https://v1.training-support.net/selenium/dynamic-controls

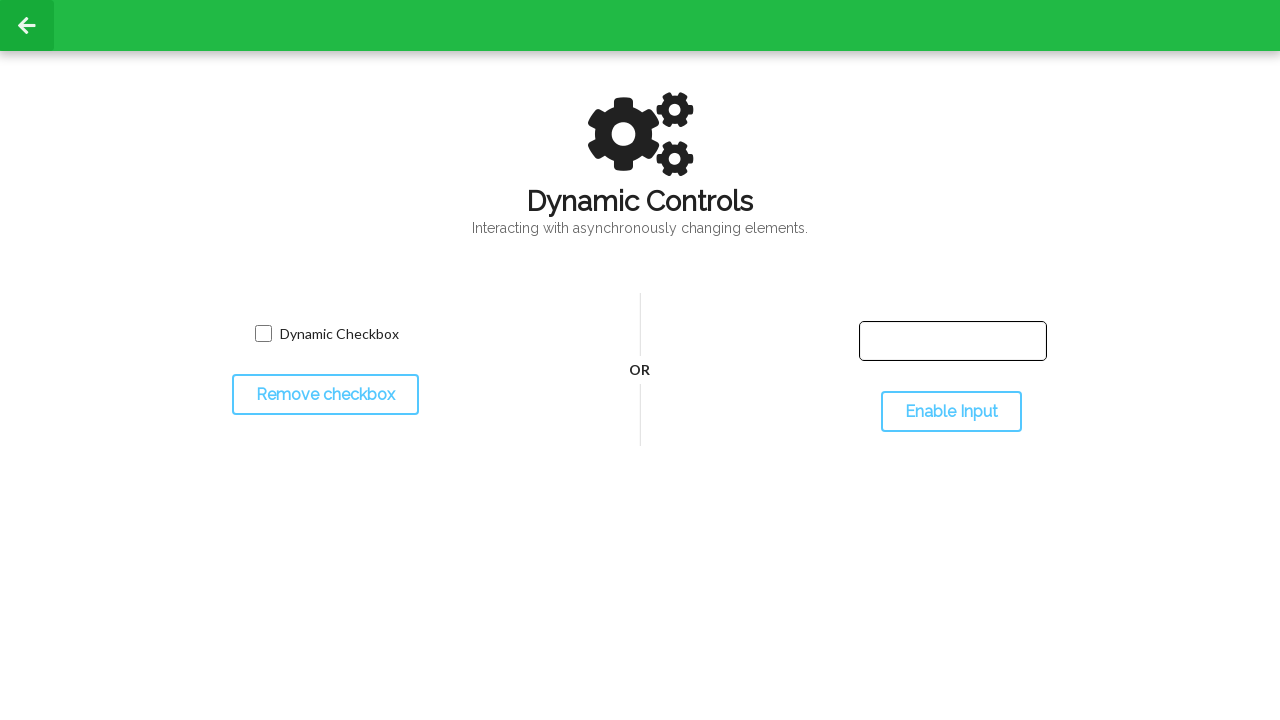

Clicked on the dynamic checkbox element at (263, 334) on xpath=/html/body/div[3]/div/div[1]/div[1]/input
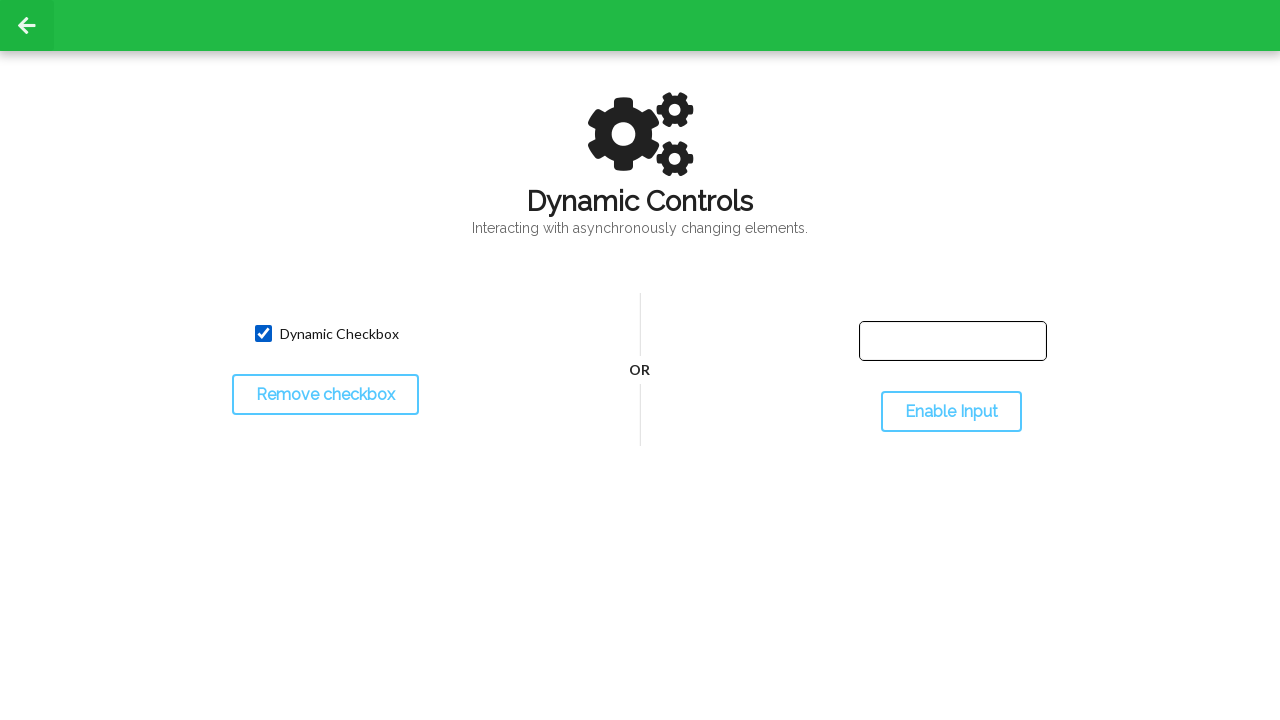

Located the checkbox element for verification
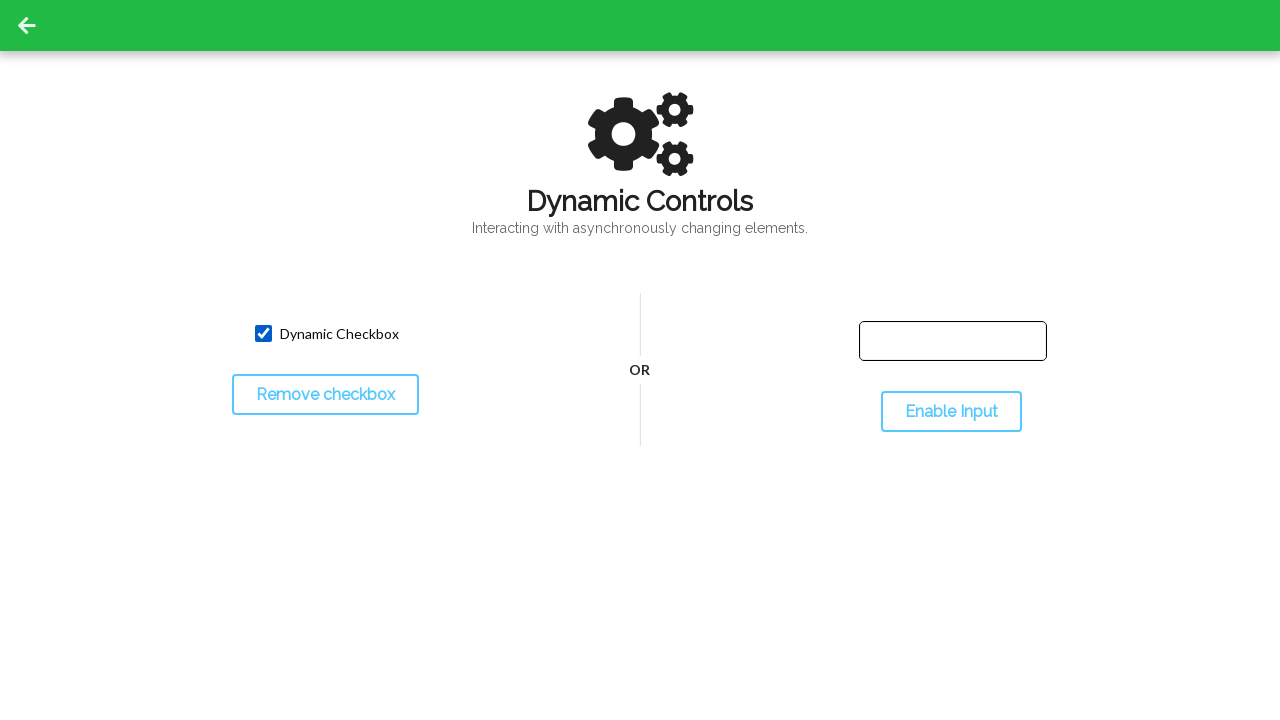

Verified that the checkbox is in checked state
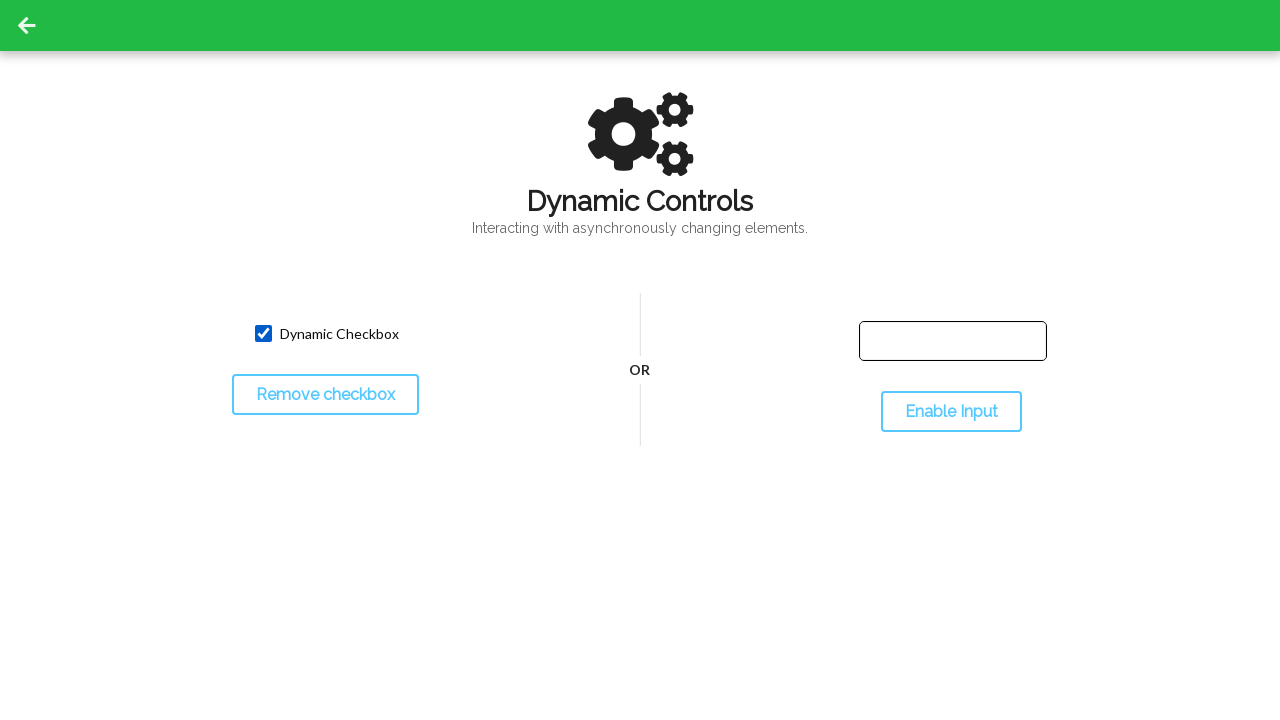

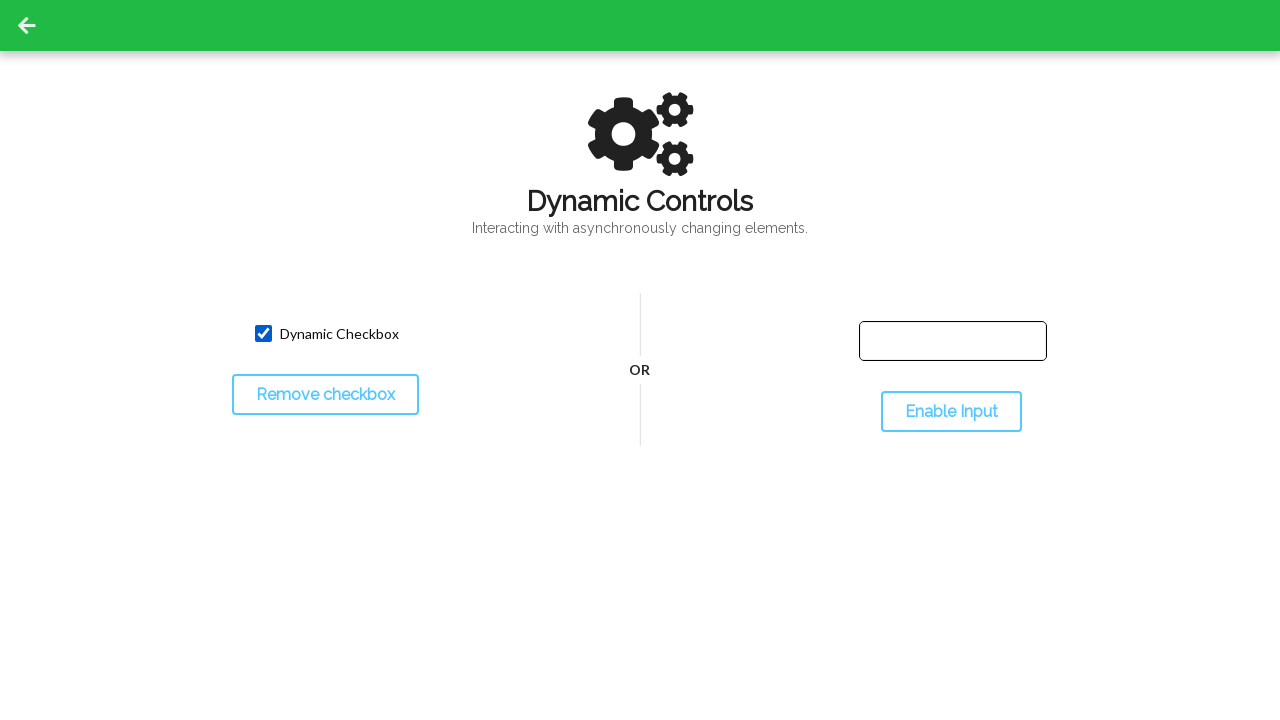